Tests the contact form validation by navigating to the contact page, clicking submit without filling fields to verify error messages appear, then populating mandatory fields and validating errors disappear

Starting URL: https://jupiter.cloud.planittesting.com/#/

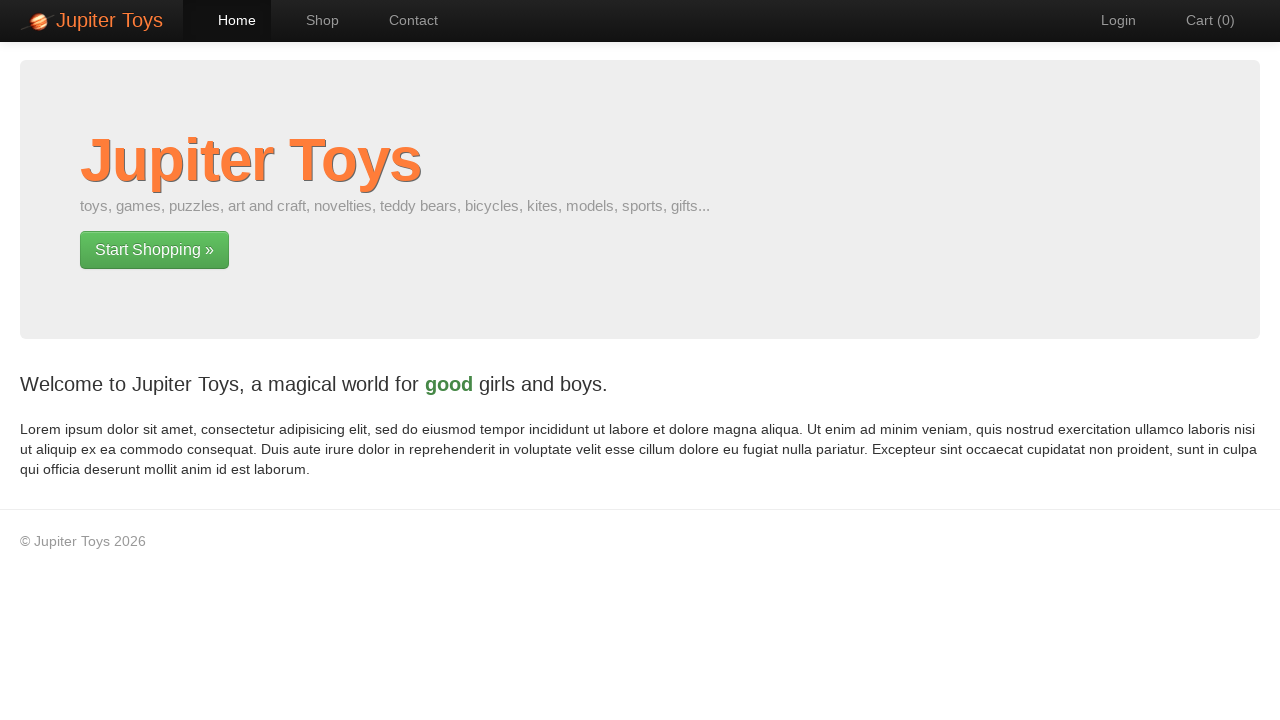

Clicked on contact page link at (404, 20) on a[href='#/contact']
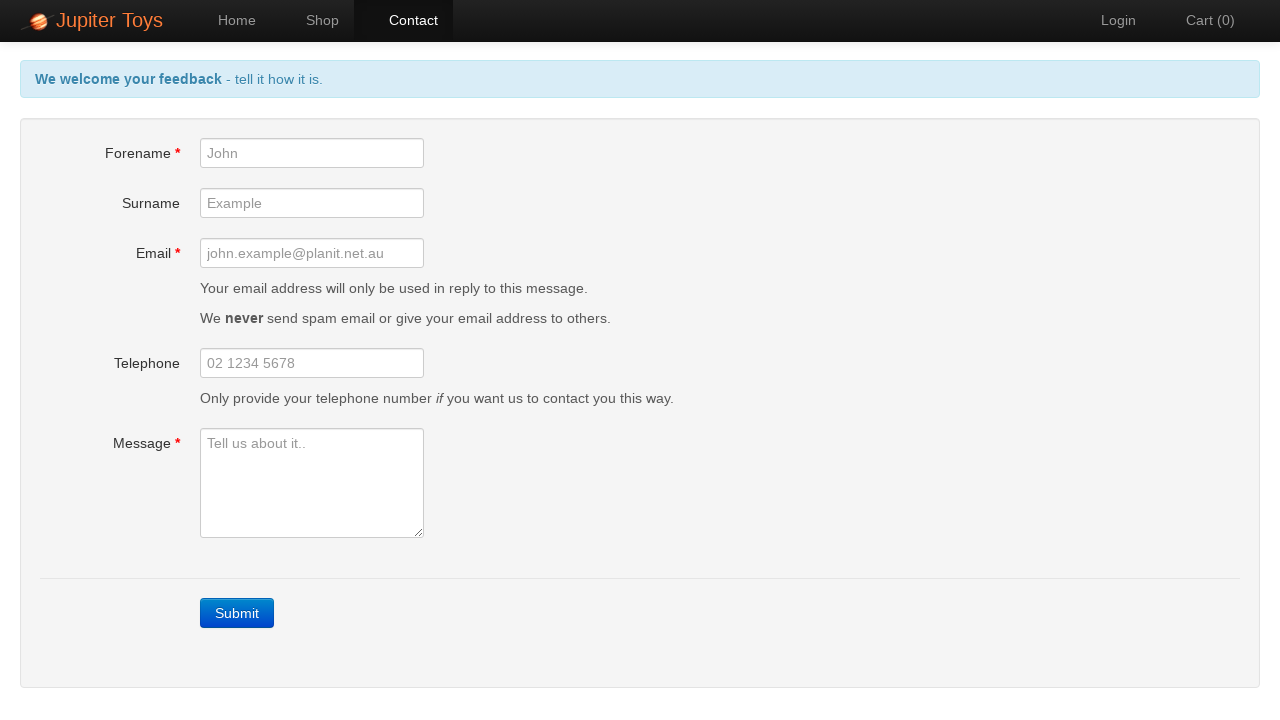

Clicked submit button without filling any fields at (237, 613) on a.btn-contact
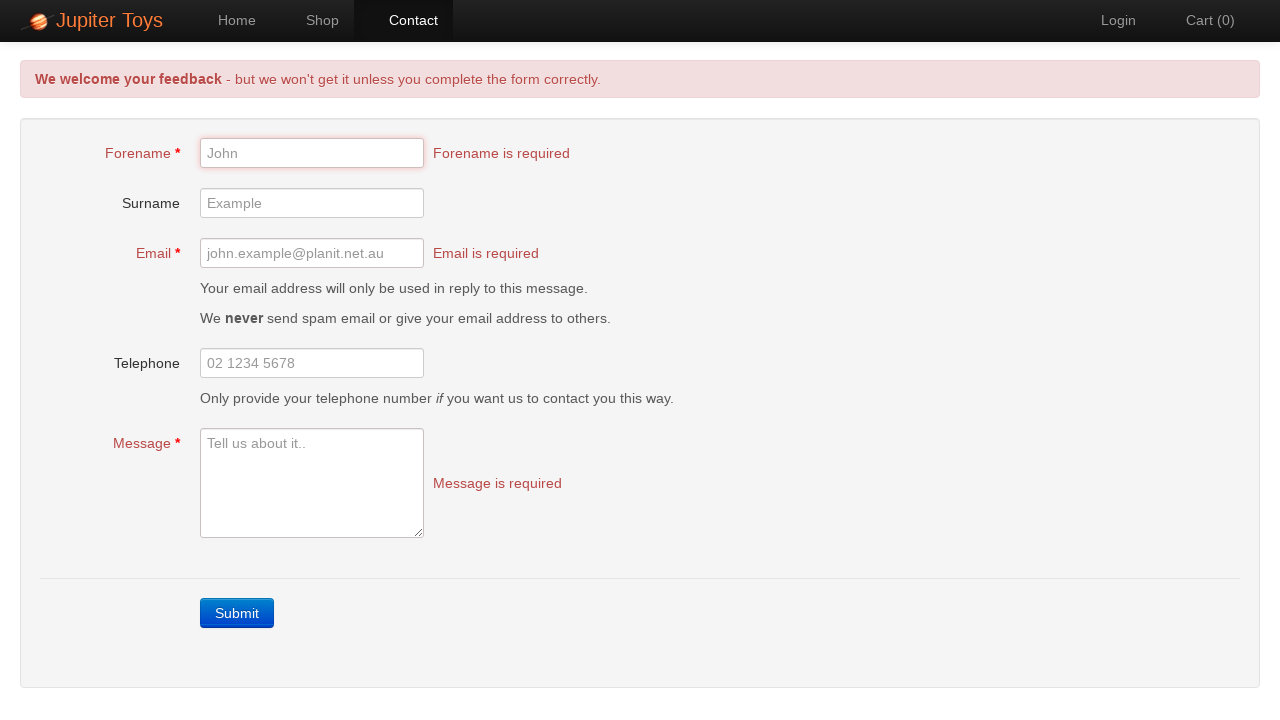

Alert error message appeared
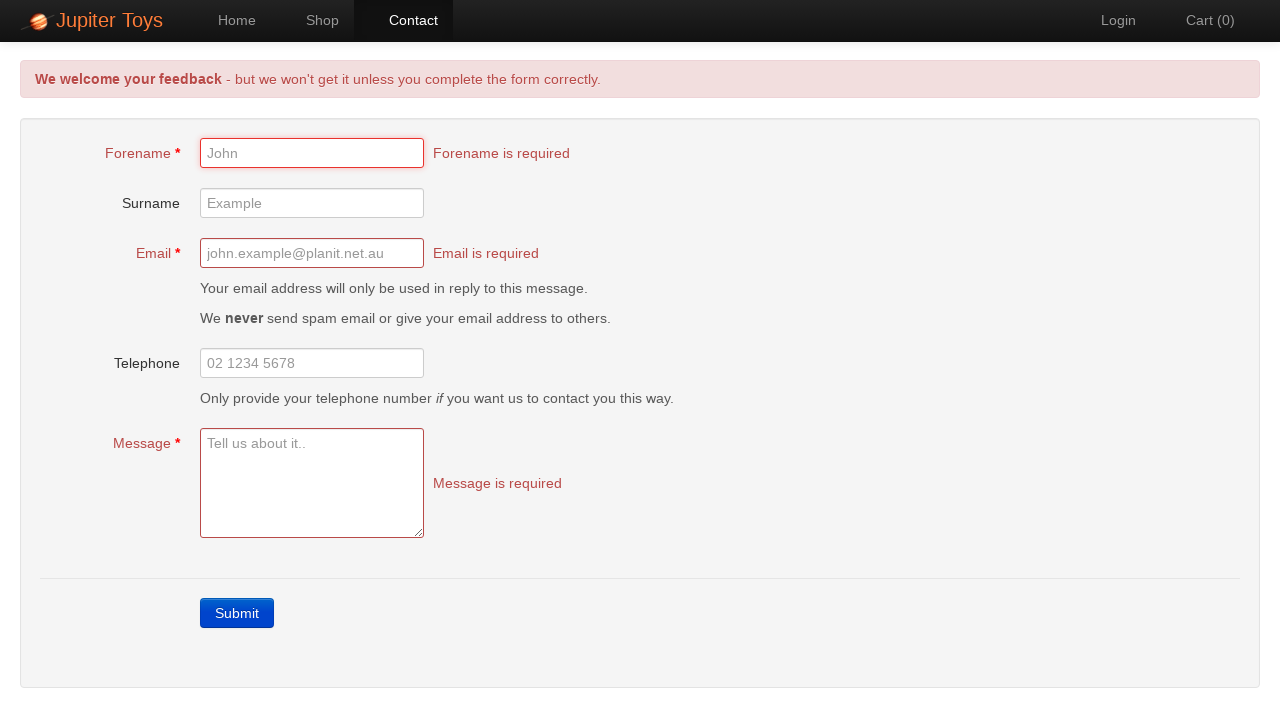

Forename error message appeared
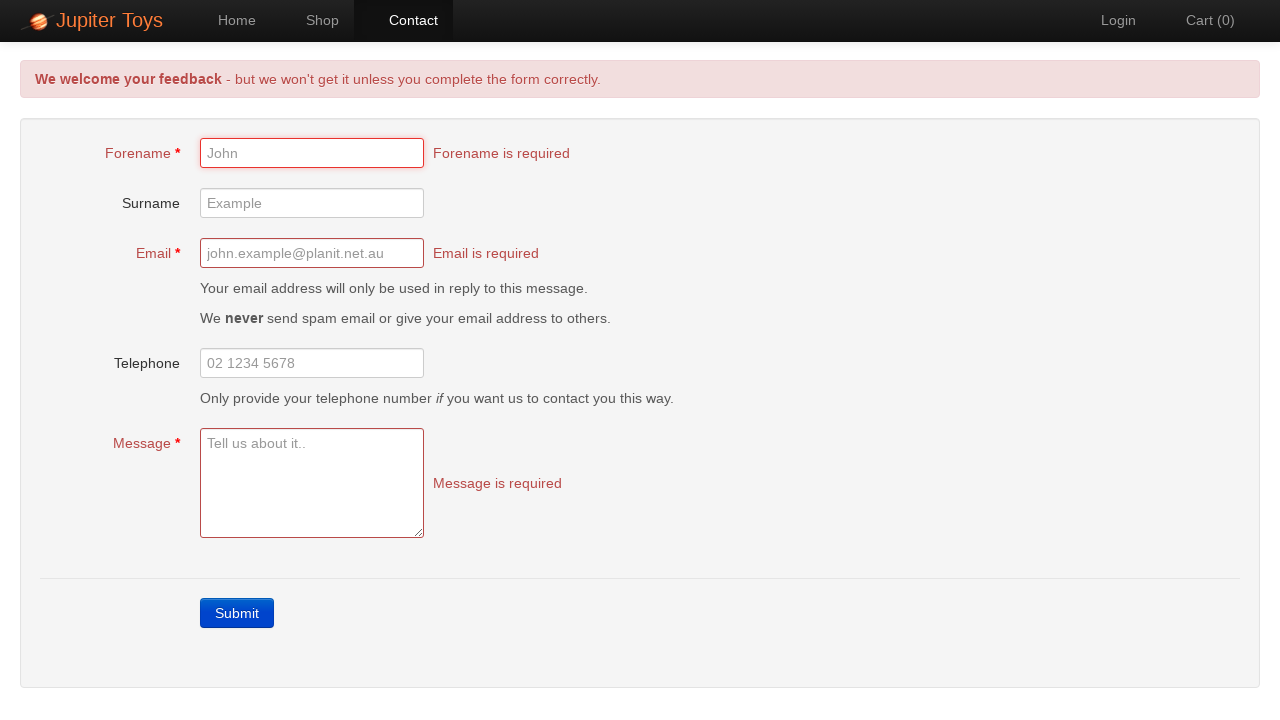

Email error message appeared
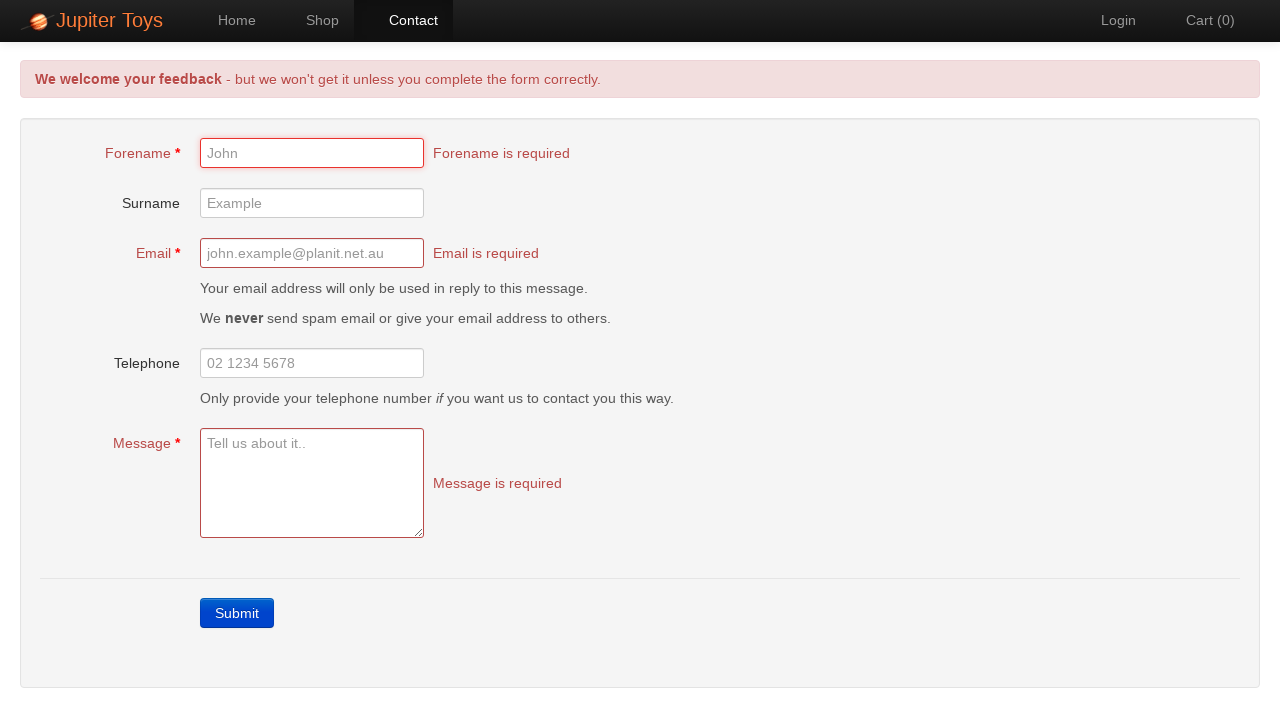

Message error message appeared
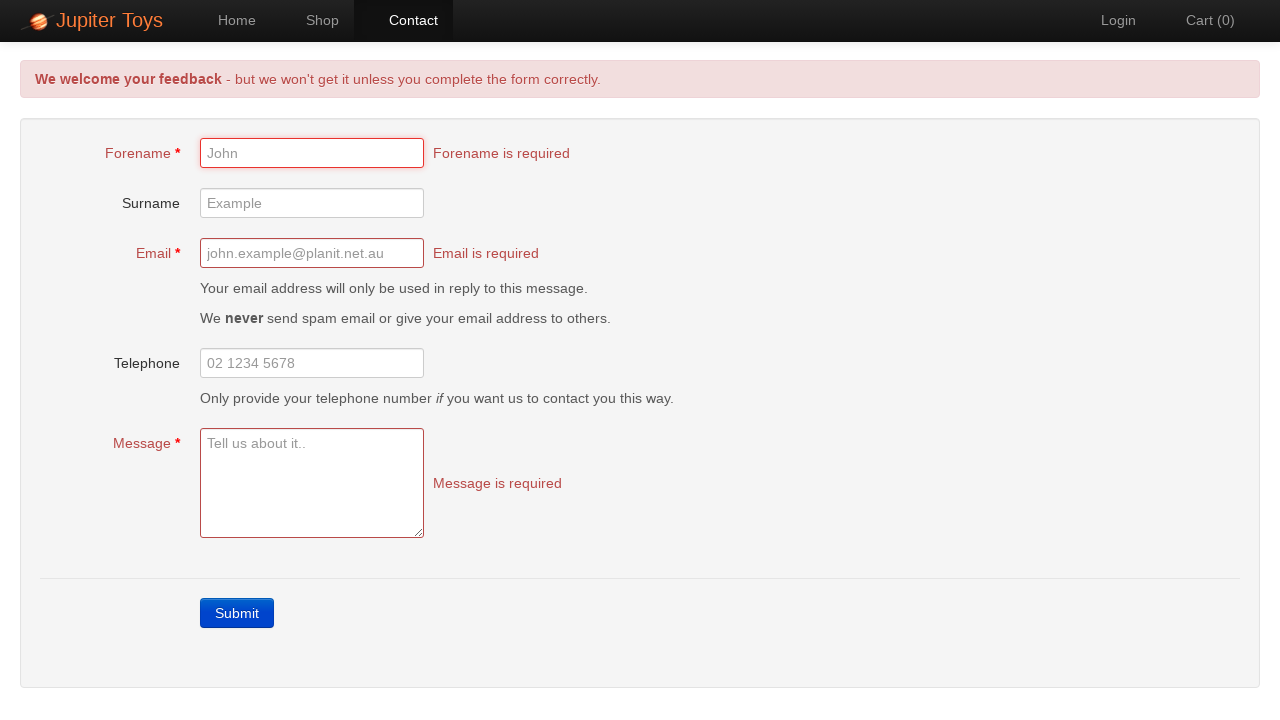

Filled forename field with 'John' on #forename
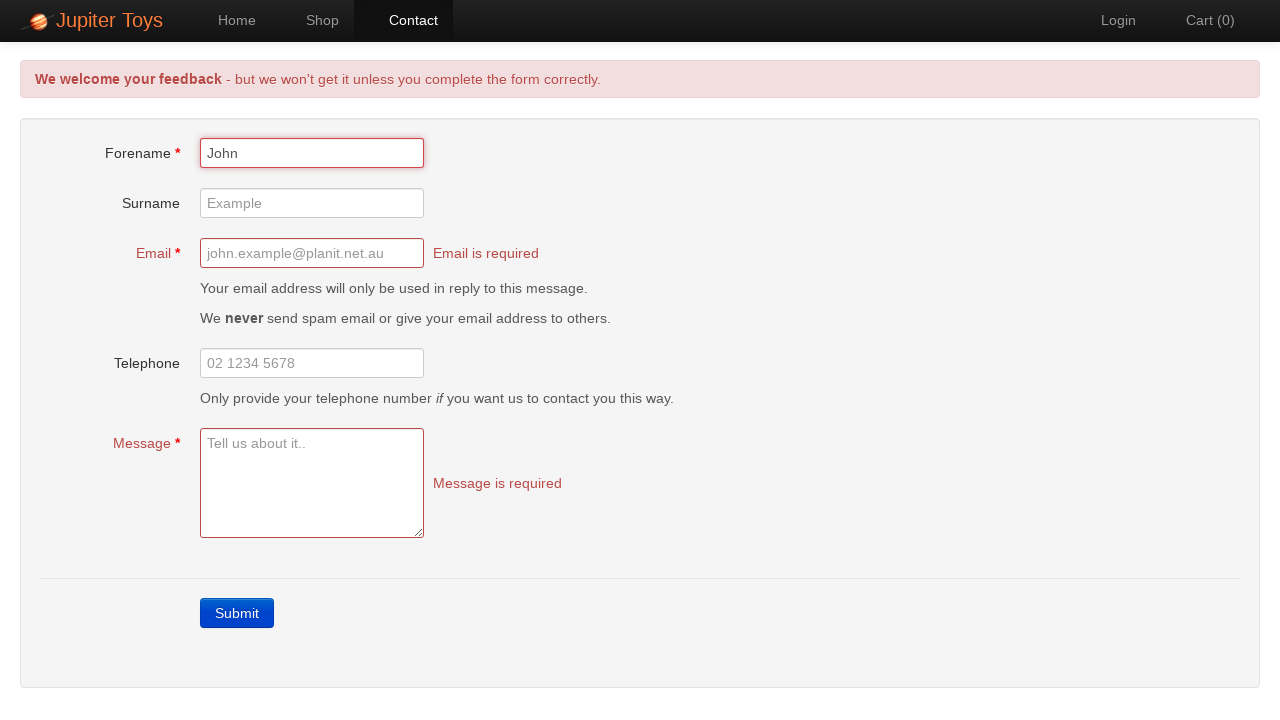

Filled email field with 'john.smith@example.com' on #email
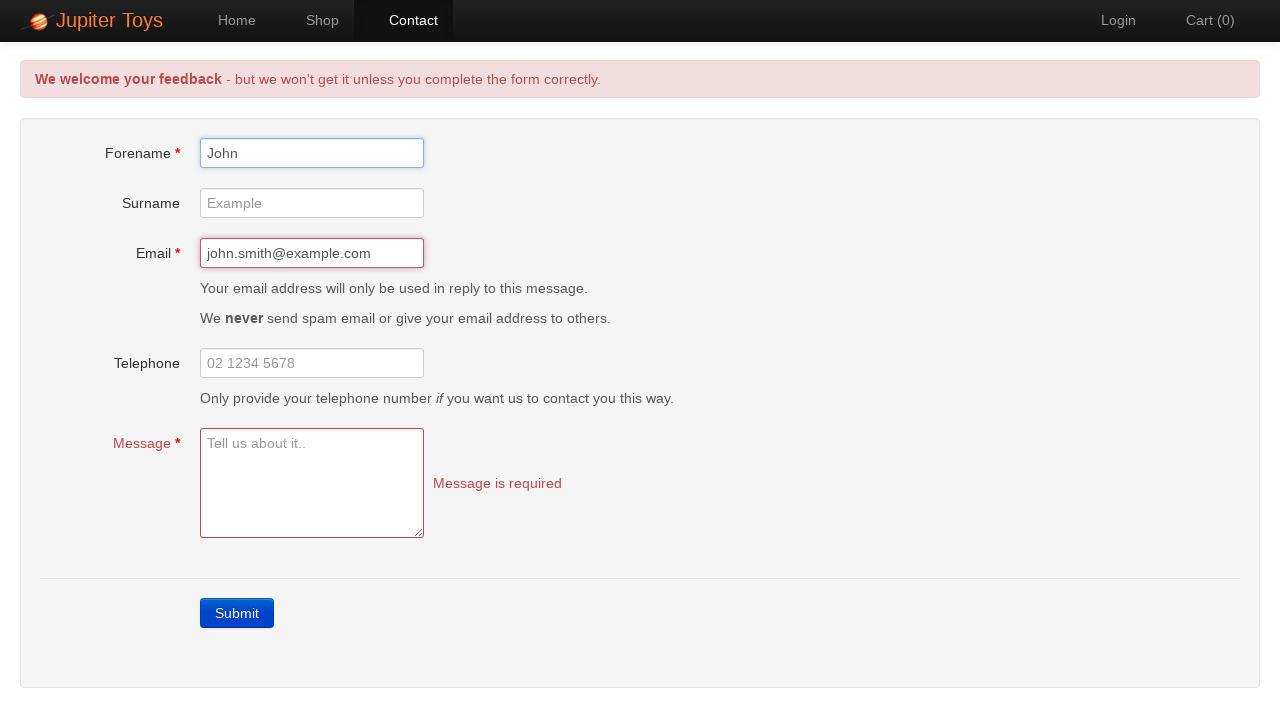

Filled message field with test message on #message
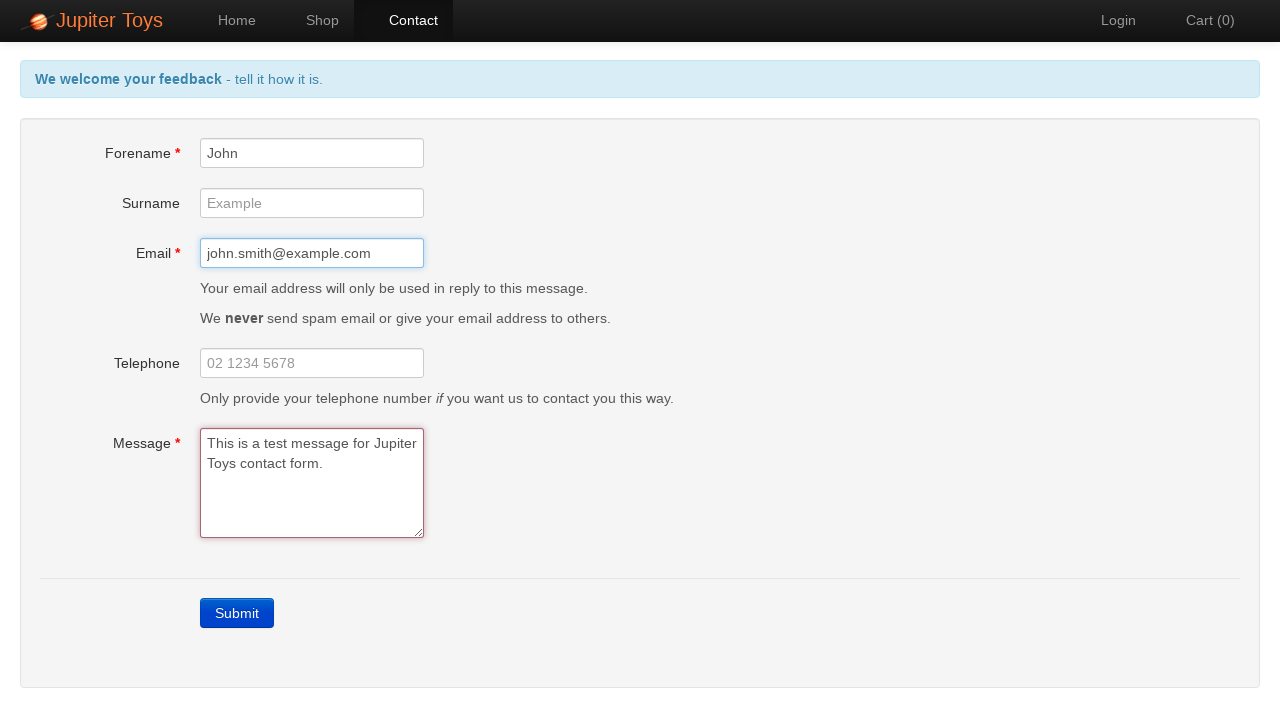

Forename error message is now hidden
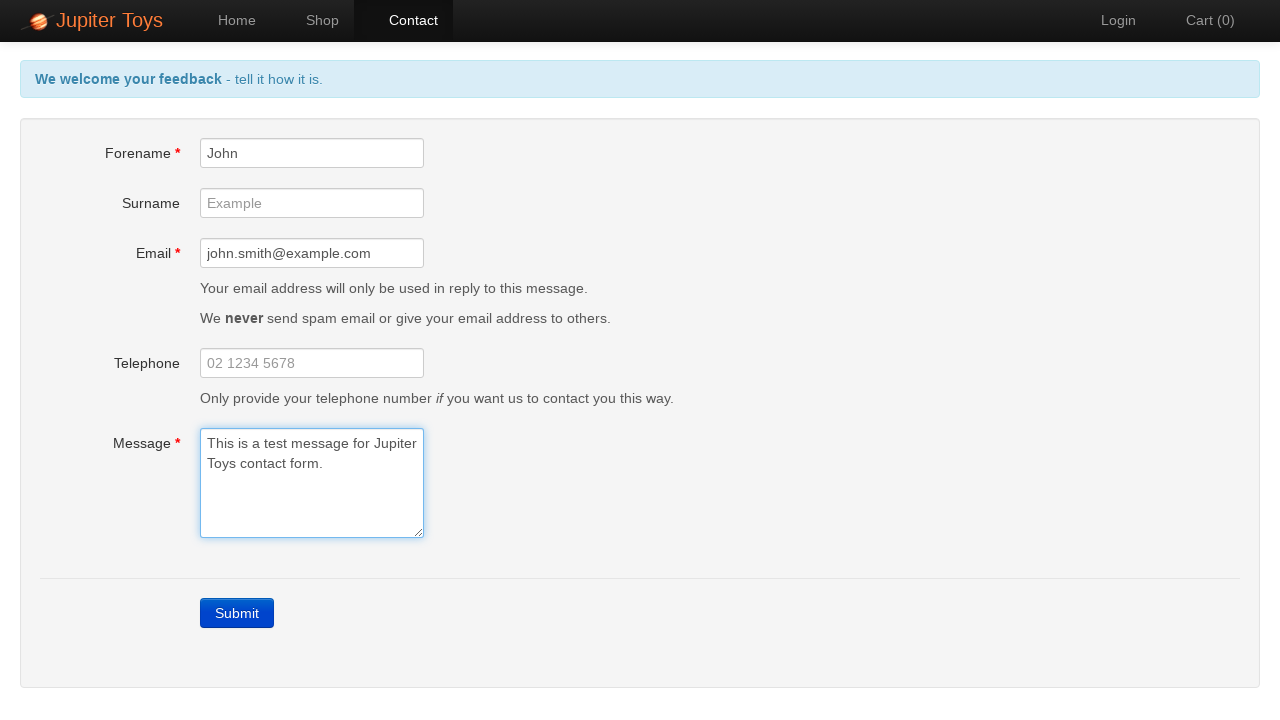

Email error message is now hidden
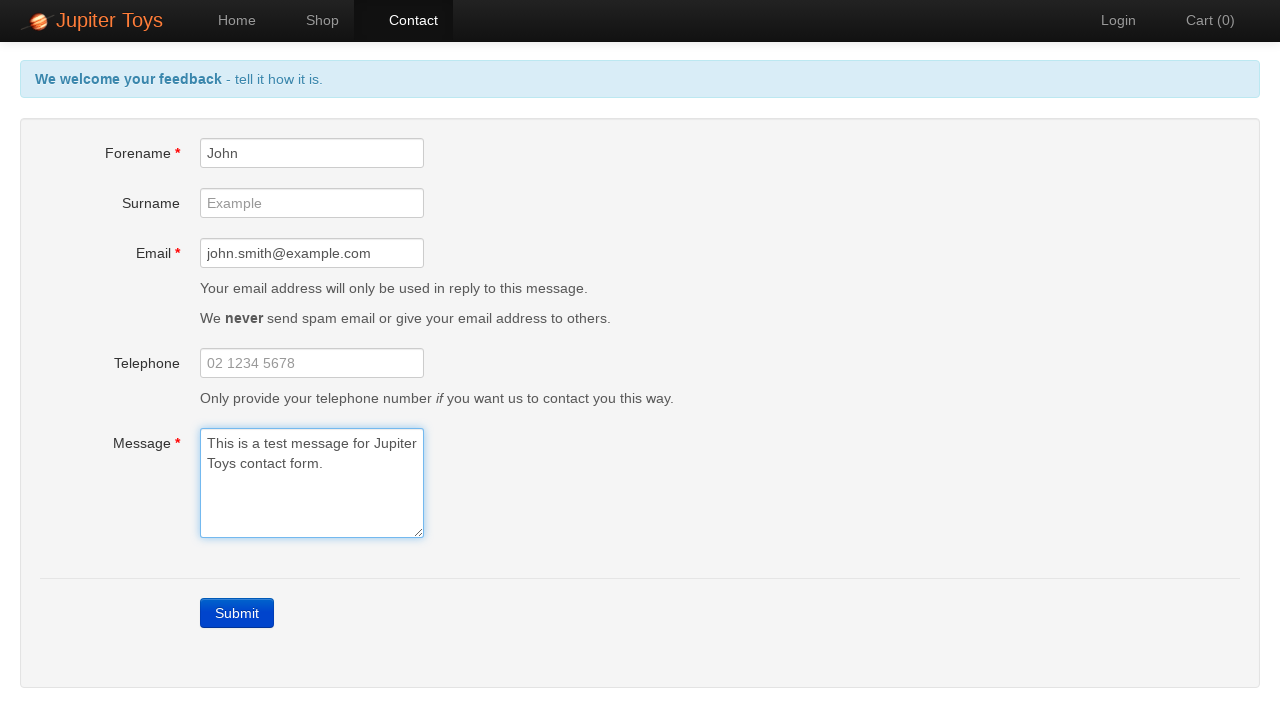

Message error message is now hidden
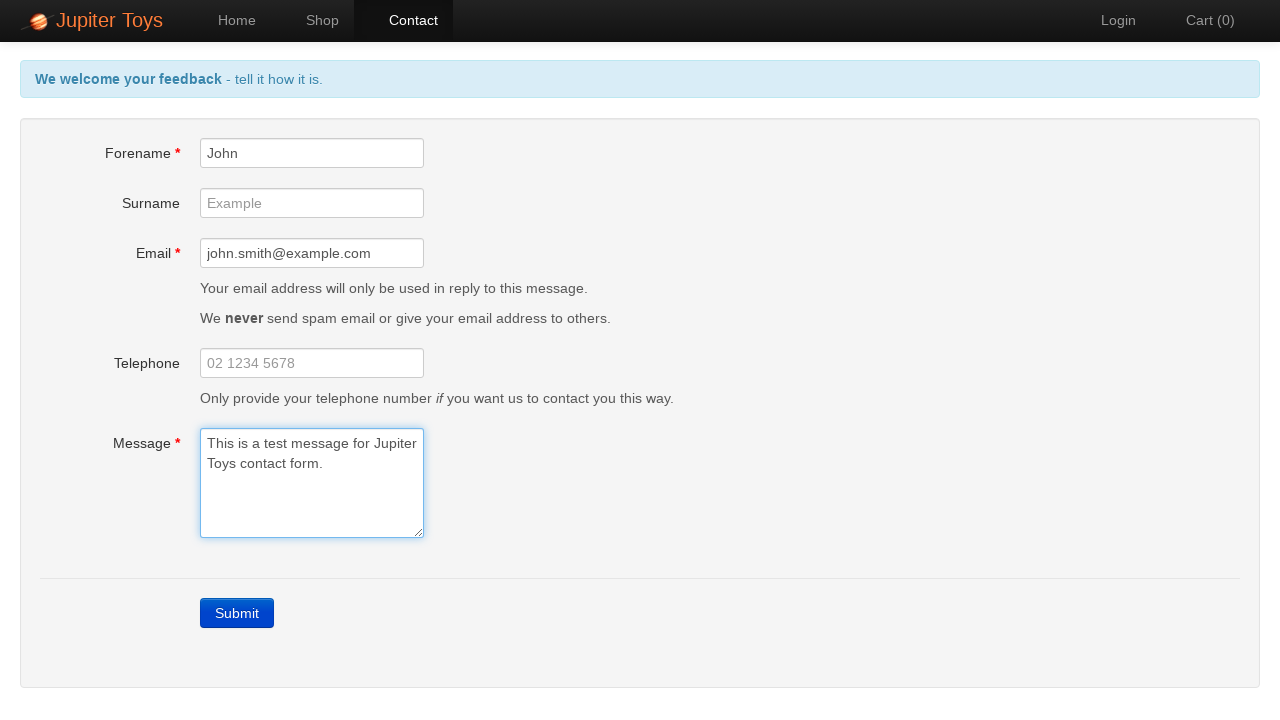

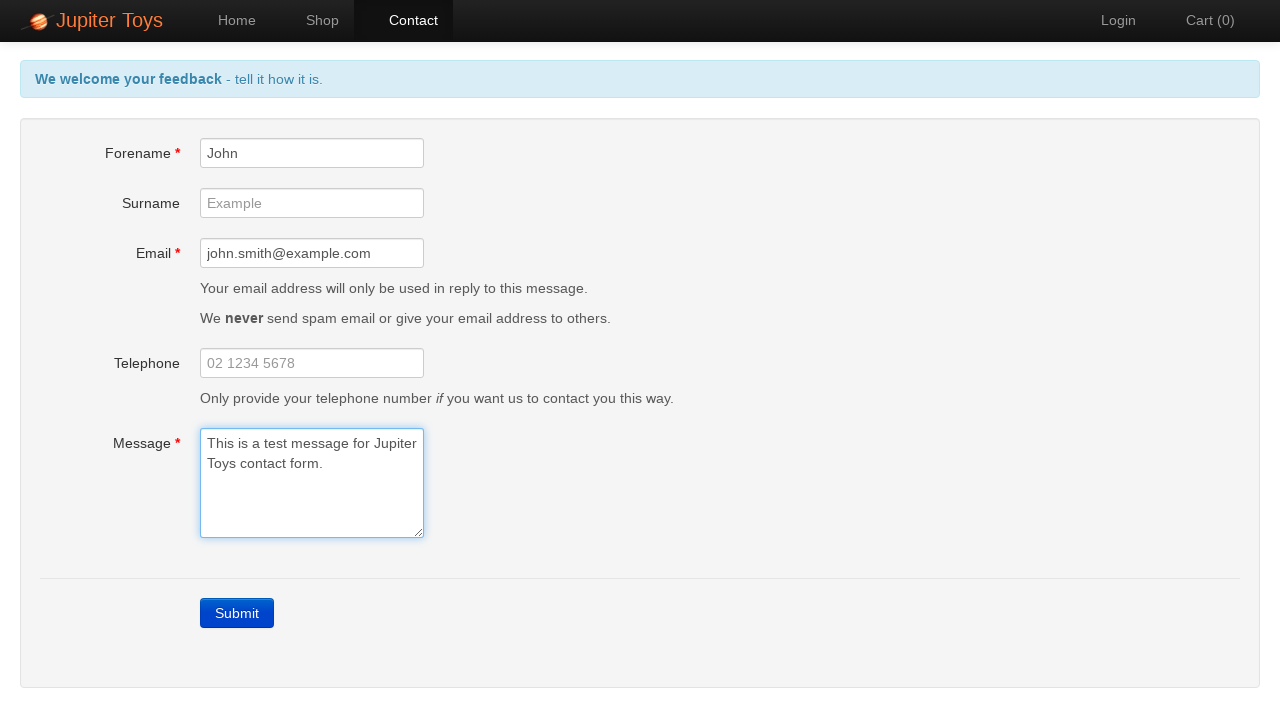